Tests checkbox interaction by clicking on two checkboxes multiple times

Starting URL: http://the-internet.herokuapp.com/checkboxes

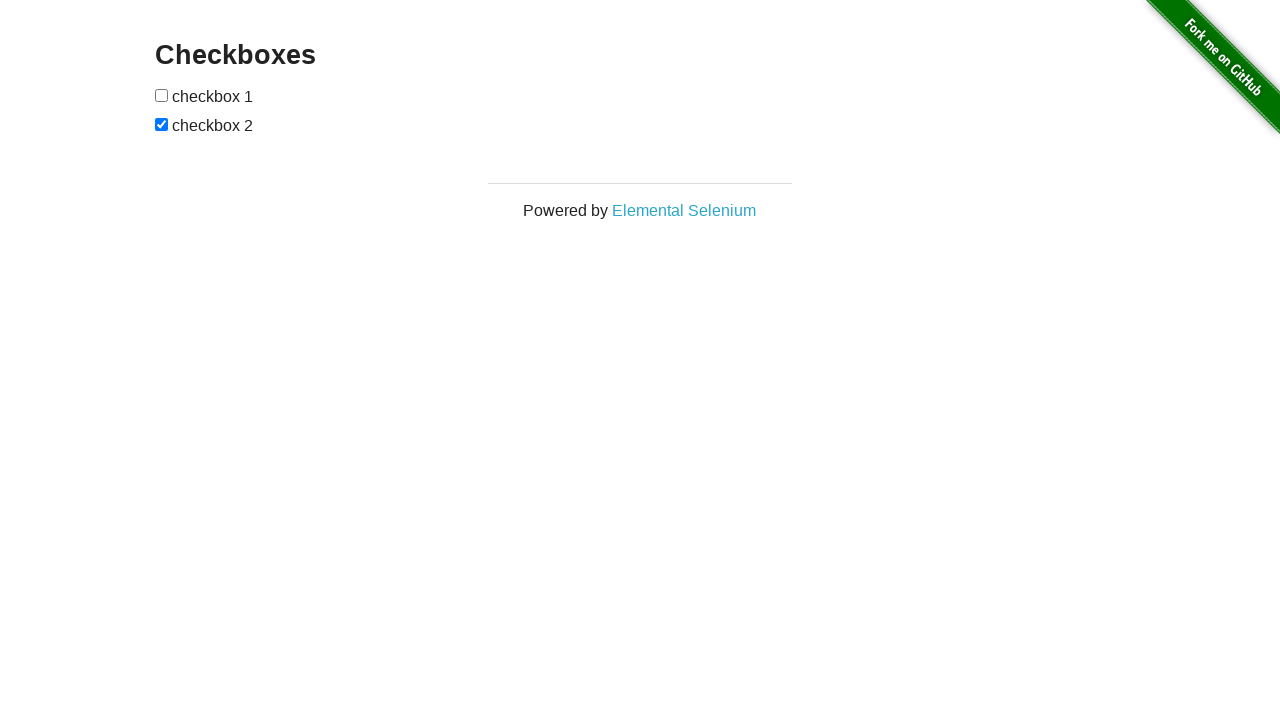

Waited for checkboxes container to be visible
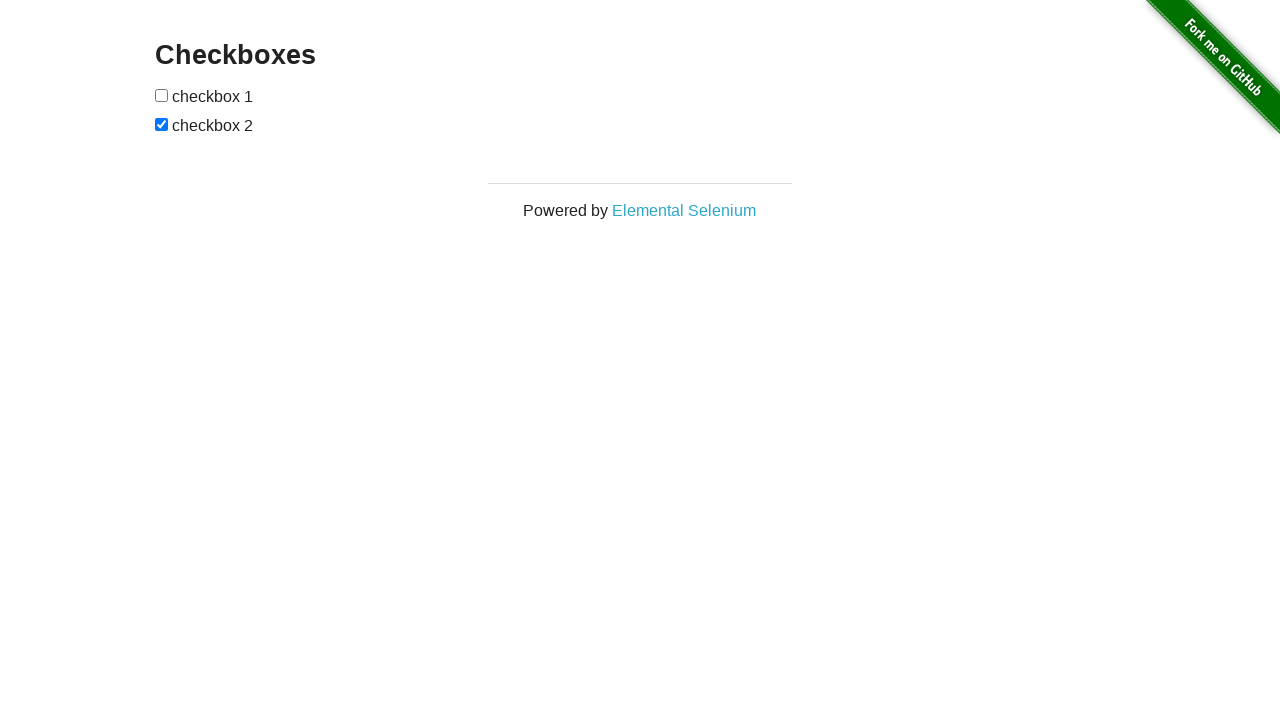

Clicked first checkbox (iteration 1/3) at (162, 95) on xpath=//*[@id='checkboxes']/input[1]
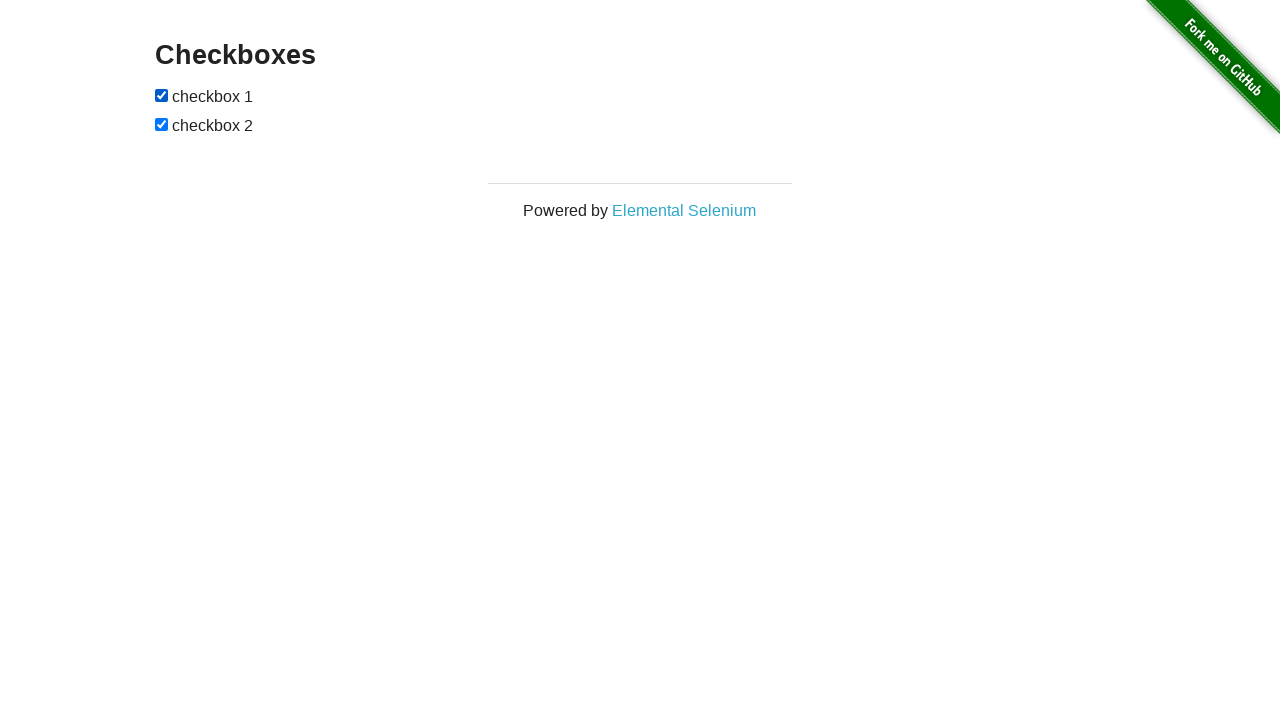

Clicked first checkbox (iteration 2/3) at (162, 95) on xpath=//*[@id='checkboxes']/input[1]
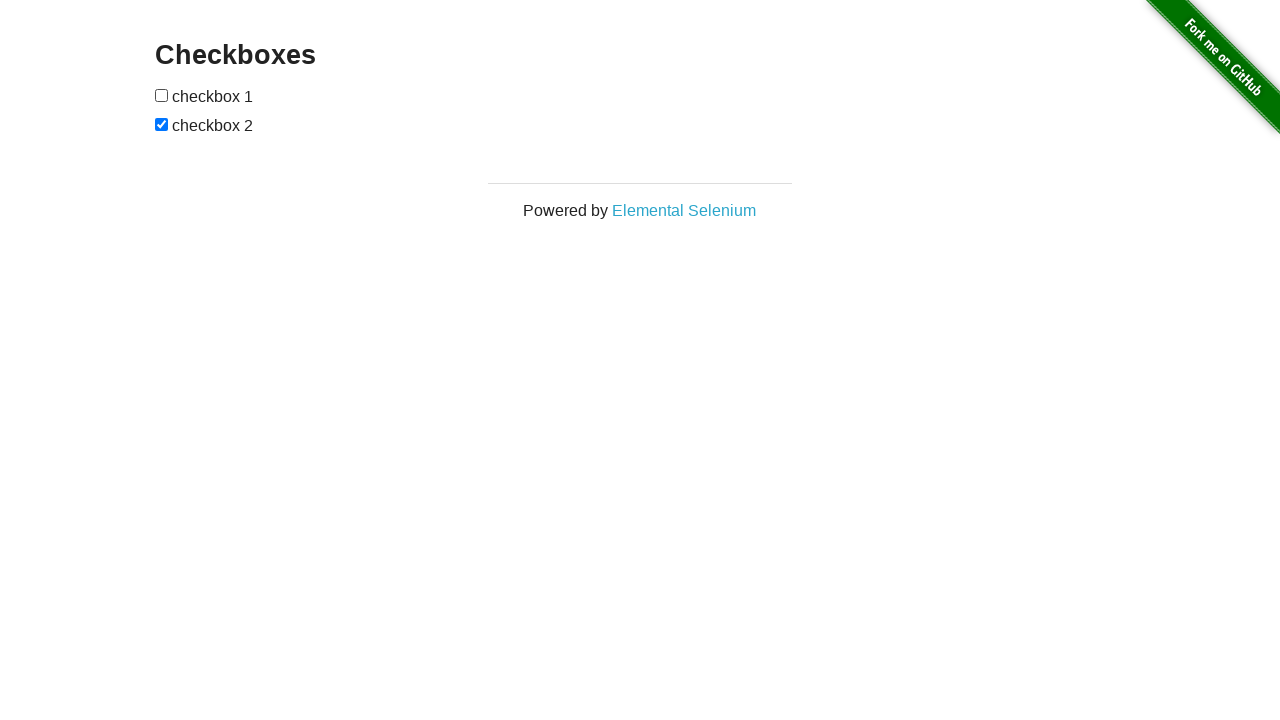

Clicked first checkbox (iteration 3/3) at (162, 95) on xpath=//*[@id='checkboxes']/input[1]
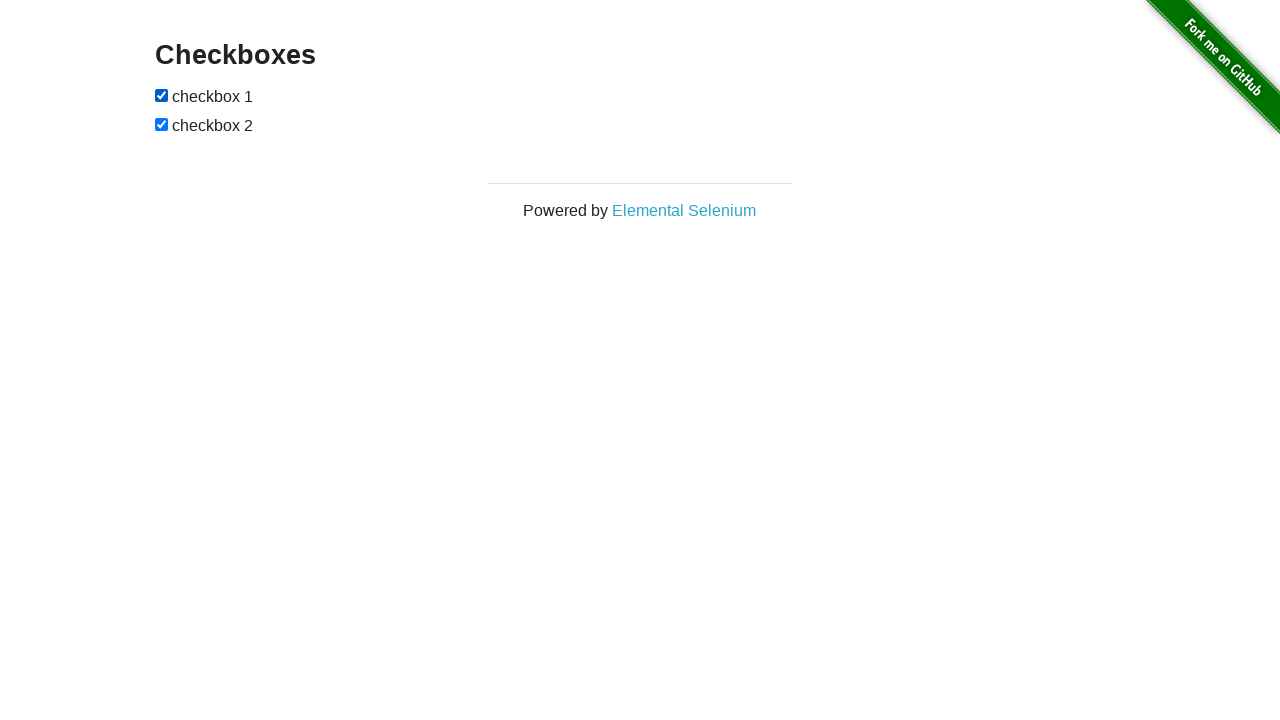

Clicked second checkbox (iteration 1/5) at (162, 124) on xpath=//*[@id='checkboxes']/input[2]
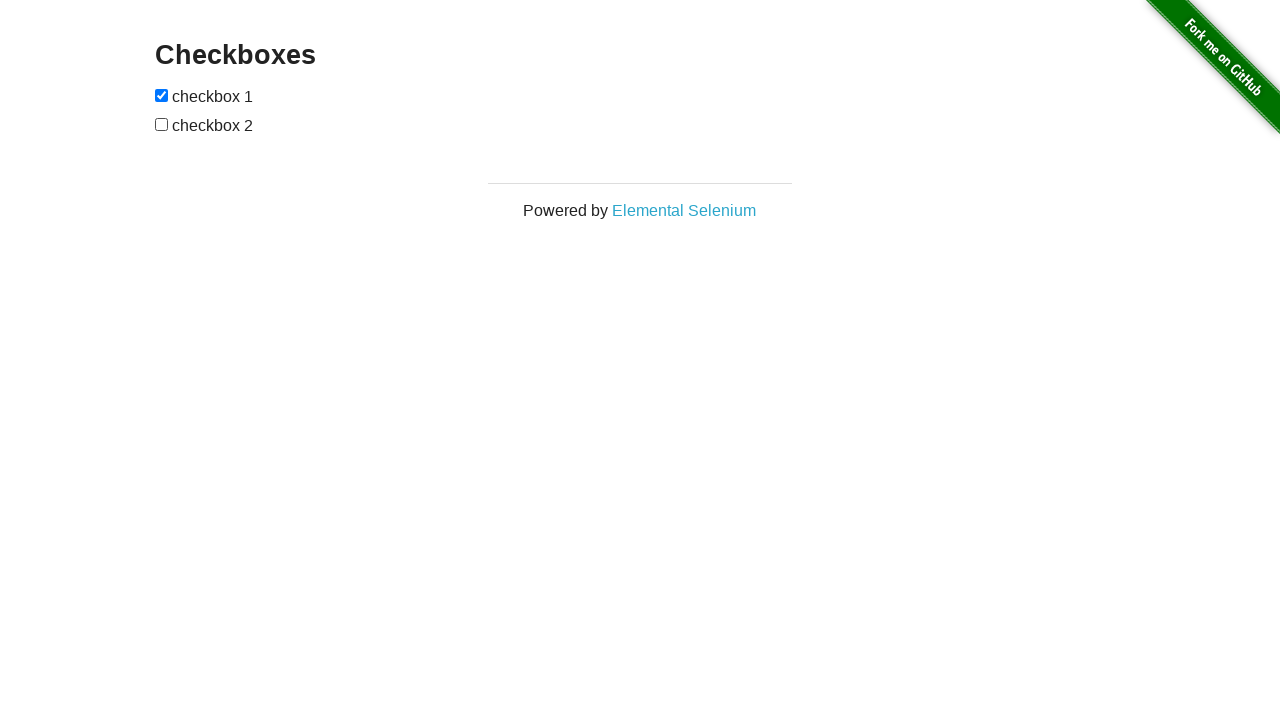

Clicked second checkbox (iteration 2/5) at (162, 124) on xpath=//*[@id='checkboxes']/input[2]
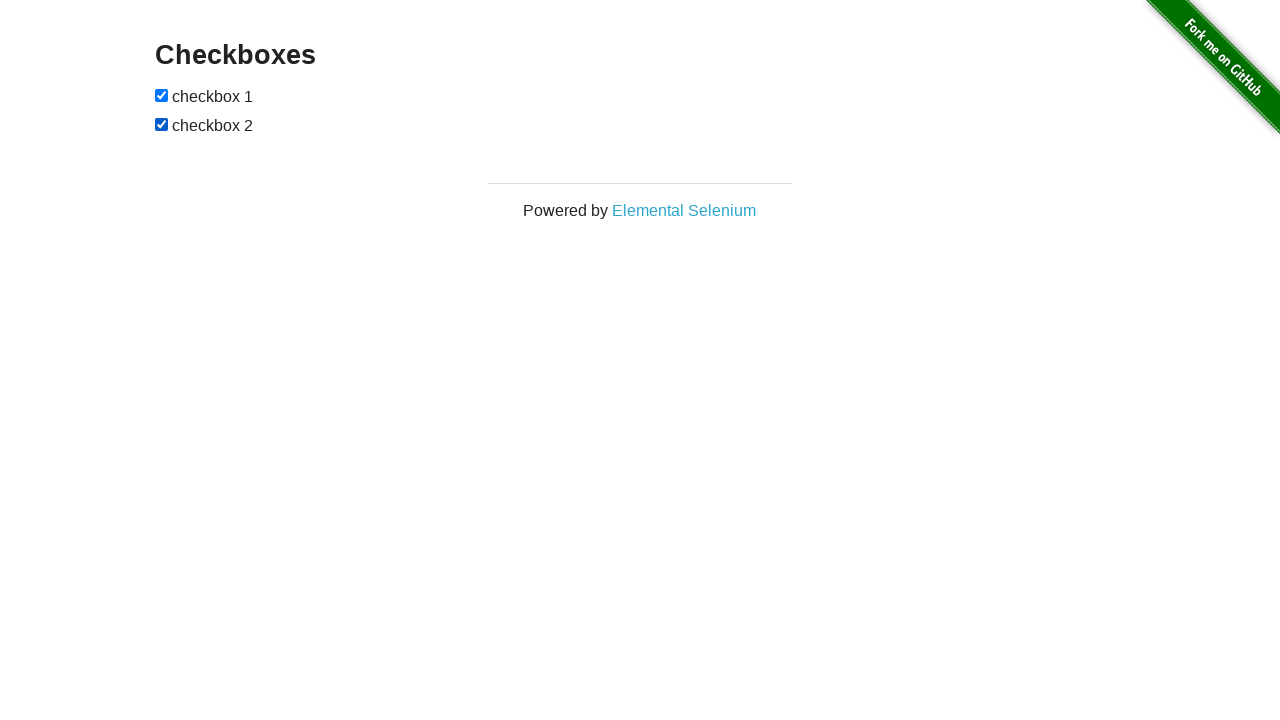

Clicked second checkbox (iteration 3/5) at (162, 124) on xpath=//*[@id='checkboxes']/input[2]
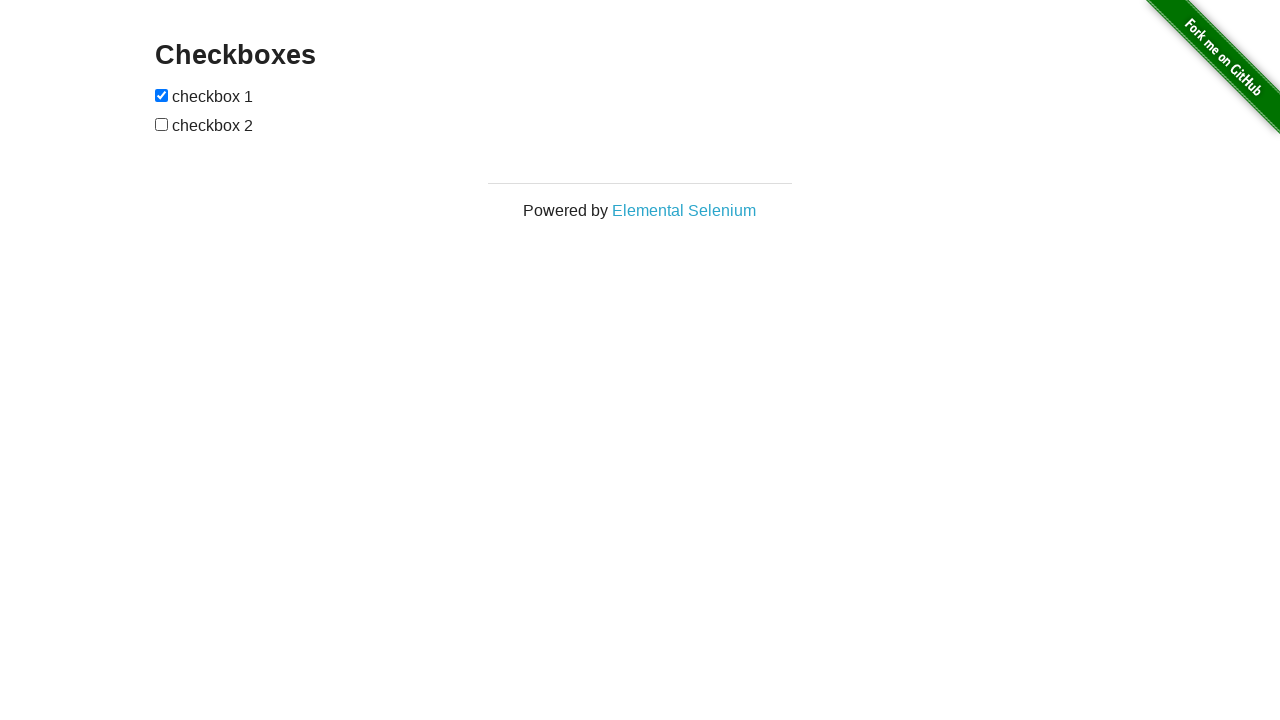

Clicked second checkbox (iteration 4/5) at (162, 124) on xpath=//*[@id='checkboxes']/input[2]
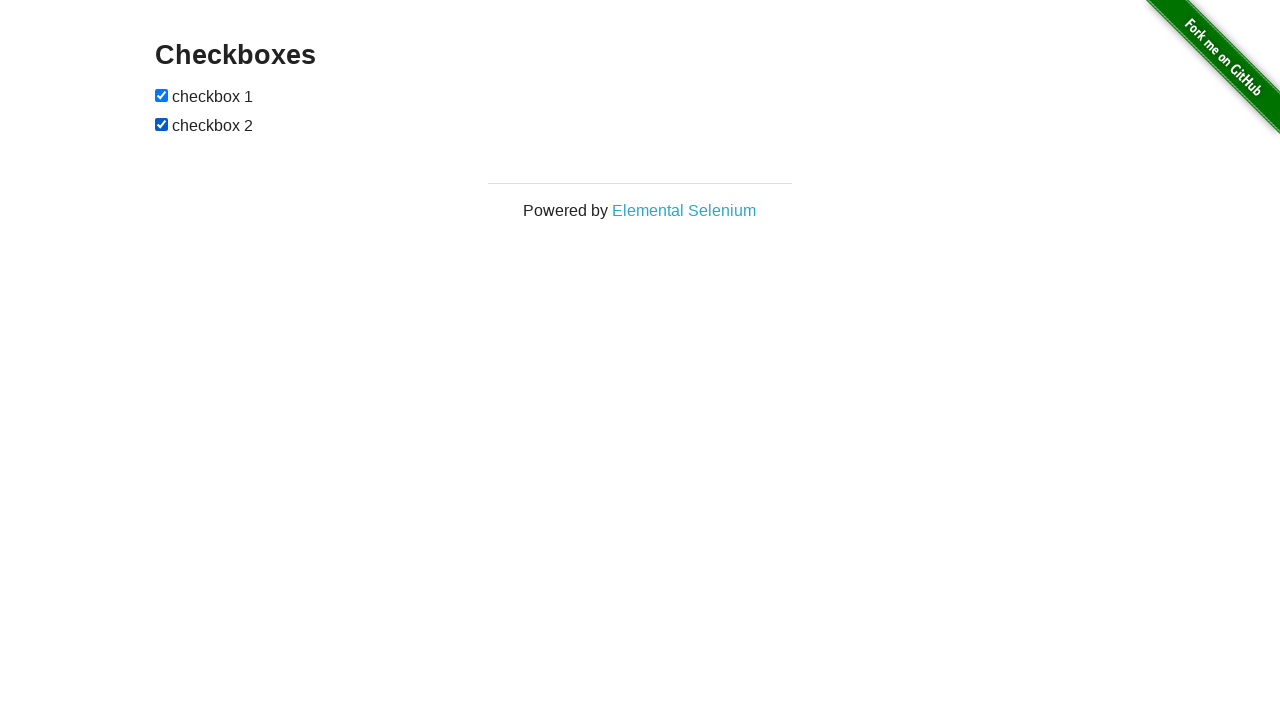

Clicked second checkbox (iteration 5/5) at (162, 124) on xpath=//*[@id='checkboxes']/input[2]
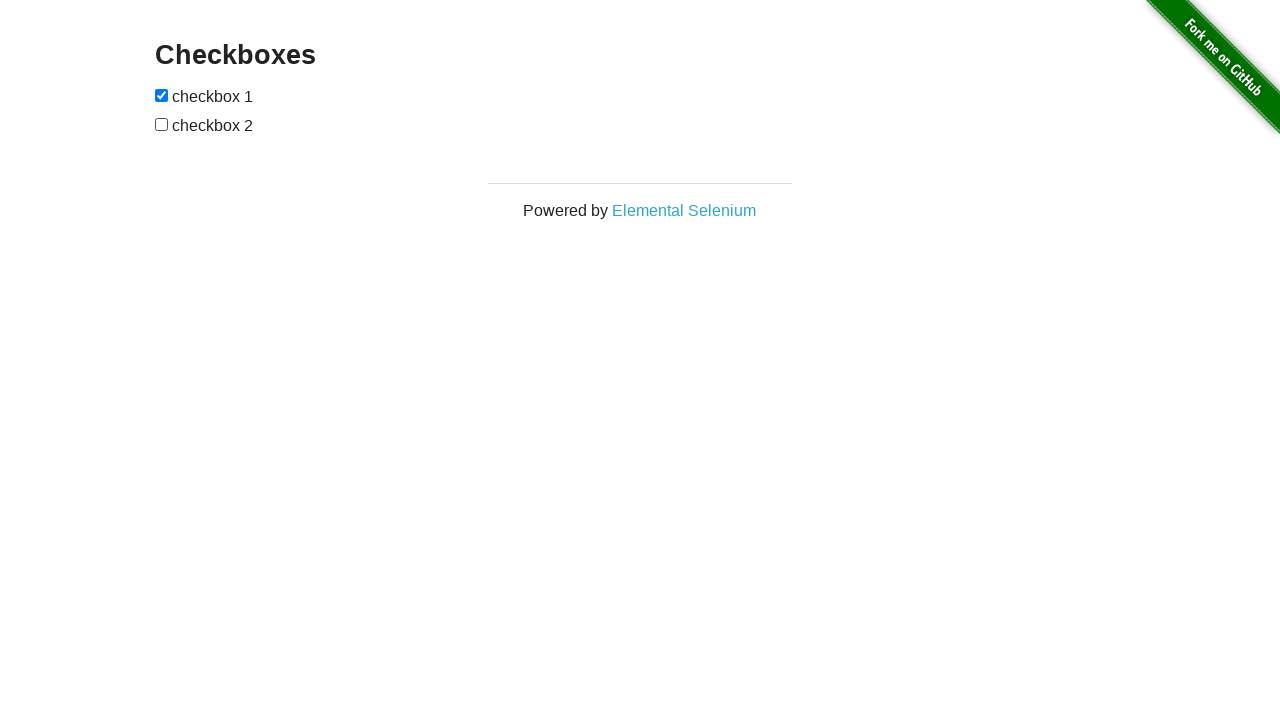

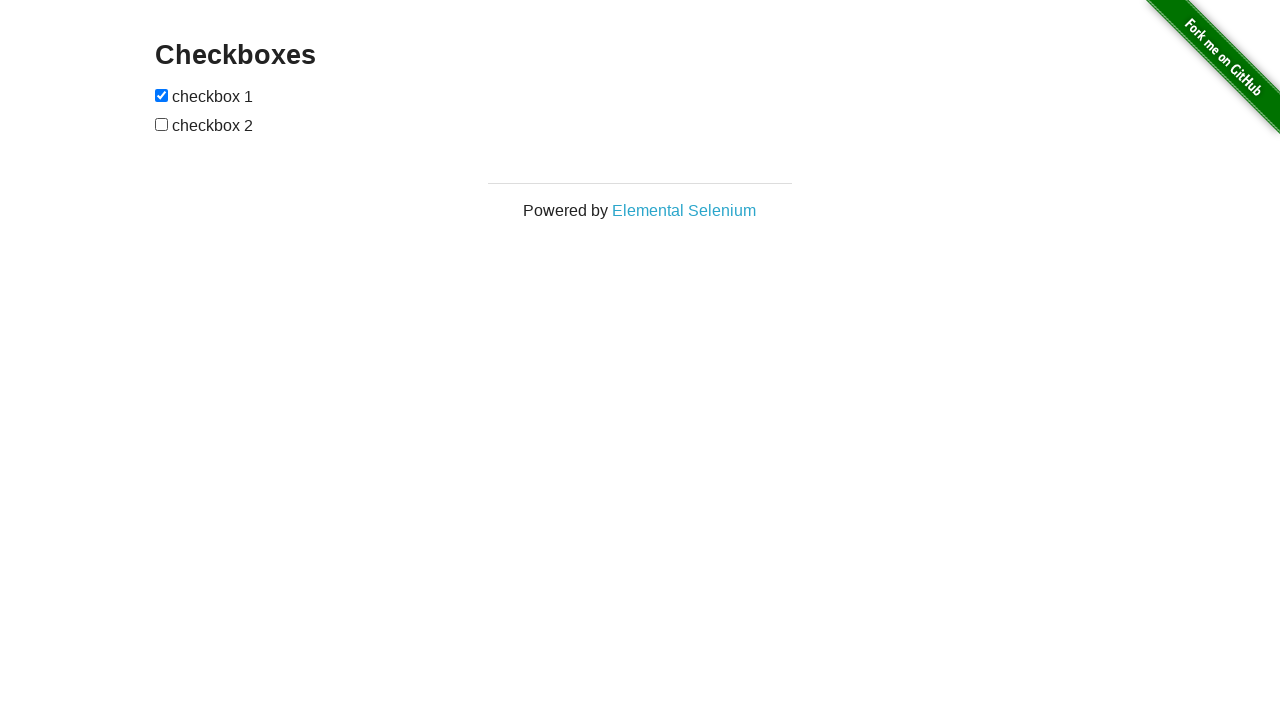